Tests JavaScript alert and confirm popup handling by clicking buttons that trigger alerts and verifying the alert messages

Starting URL: https://rahulshettyacademy.com/AutomationPractice/

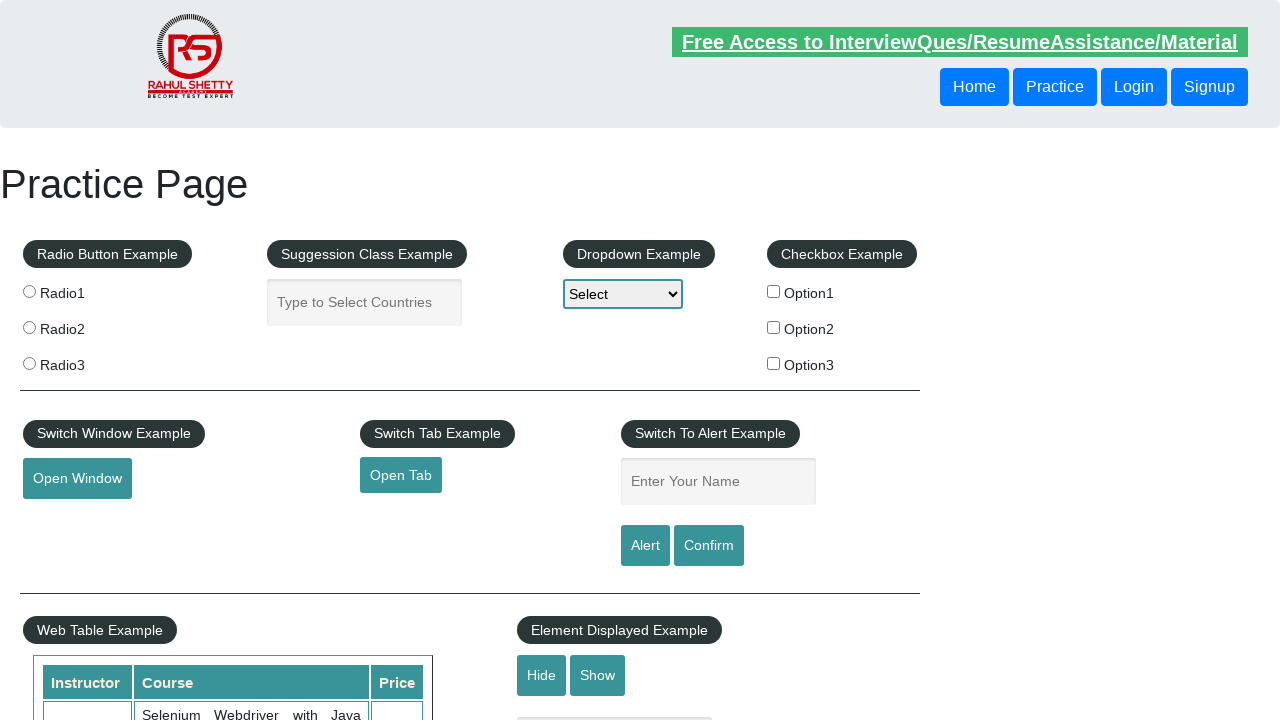

Clicked alert button to trigger JavaScript alert at (645, 546) on #alertbtn
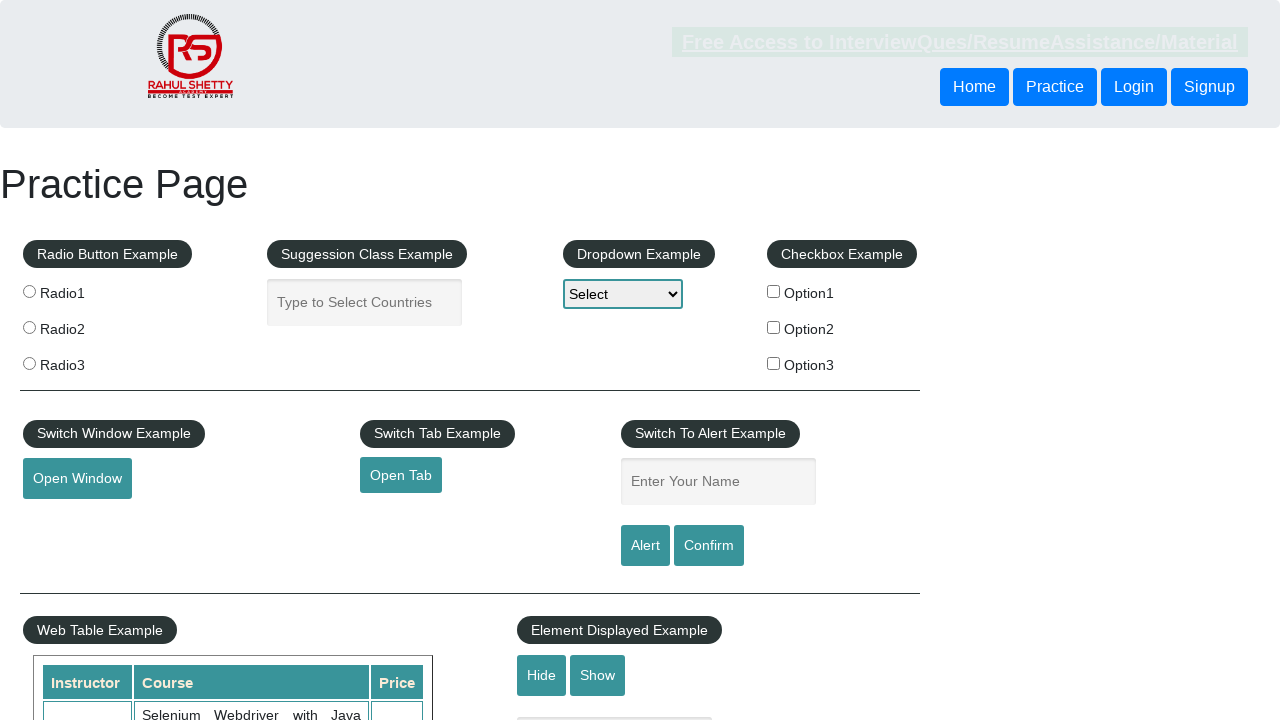

Set up dialog handler to accept alerts
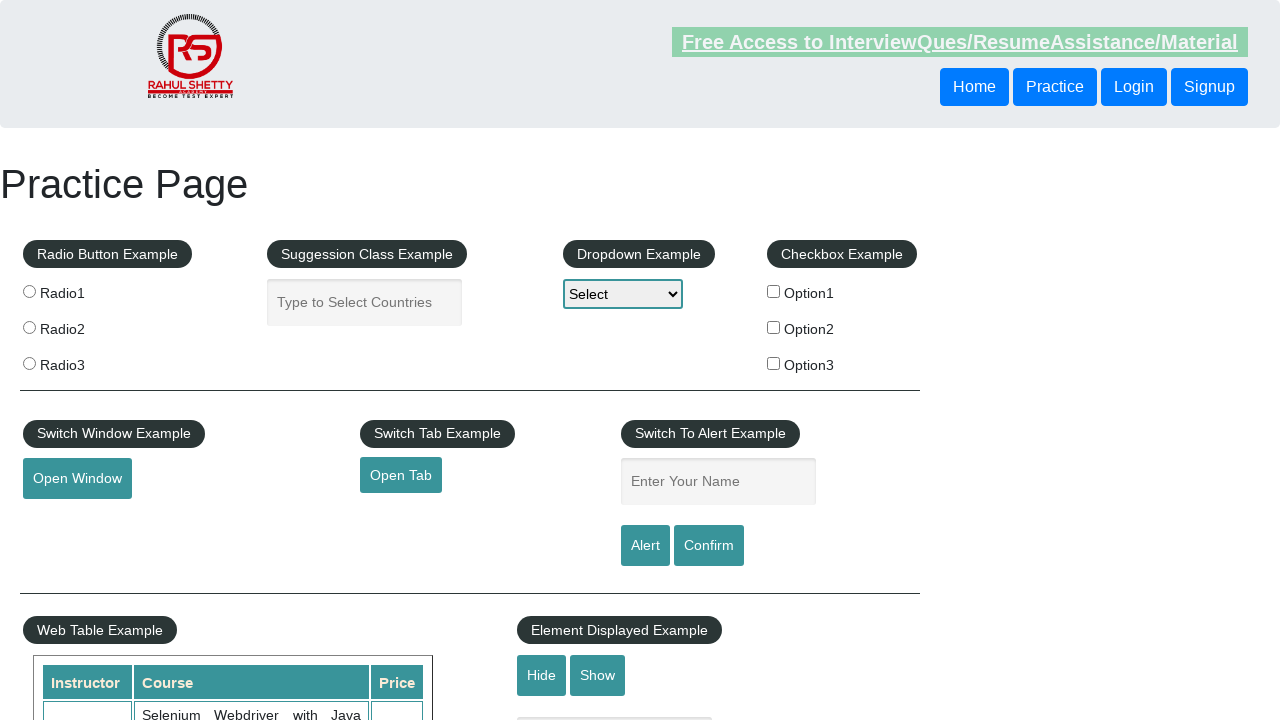

Clicked confirm button to trigger confirm popup at (709, 546) on [value='Confirm']
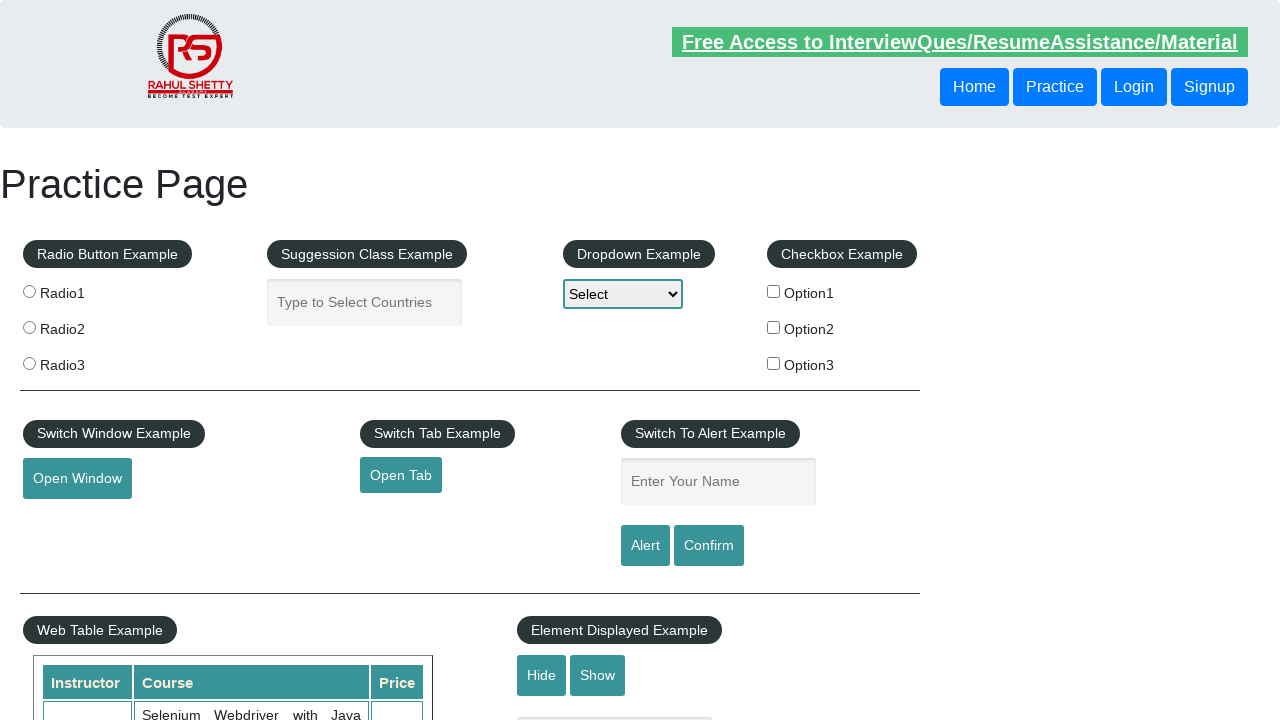

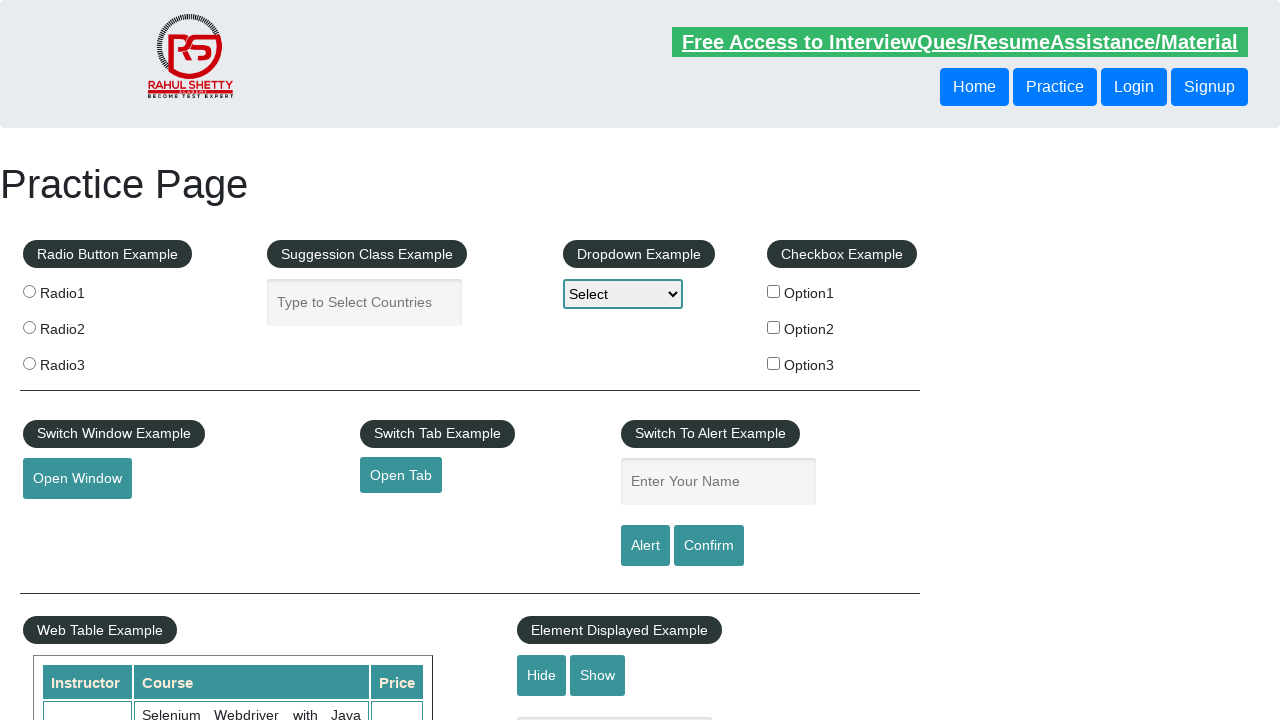